Tests un-marking a todo item as complete by unchecking its checkbox

Starting URL: https://demo.playwright.dev/todomvc

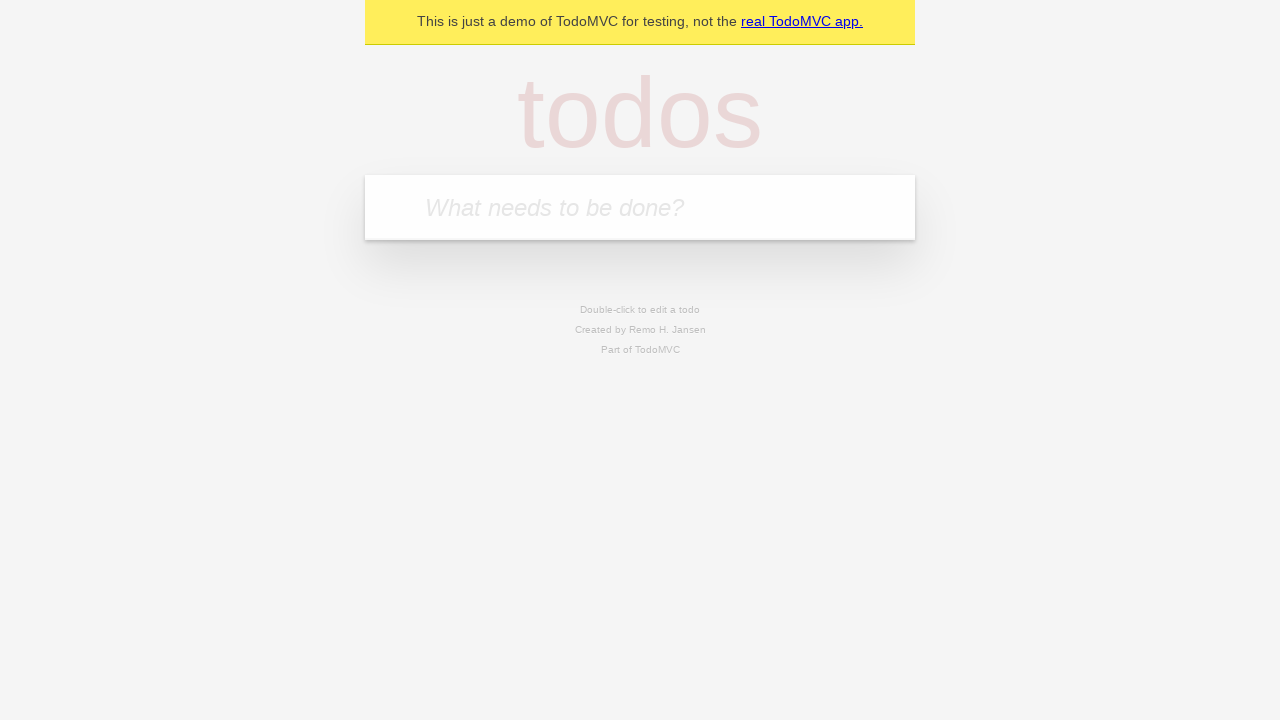

Located the 'What needs to be done?' input field
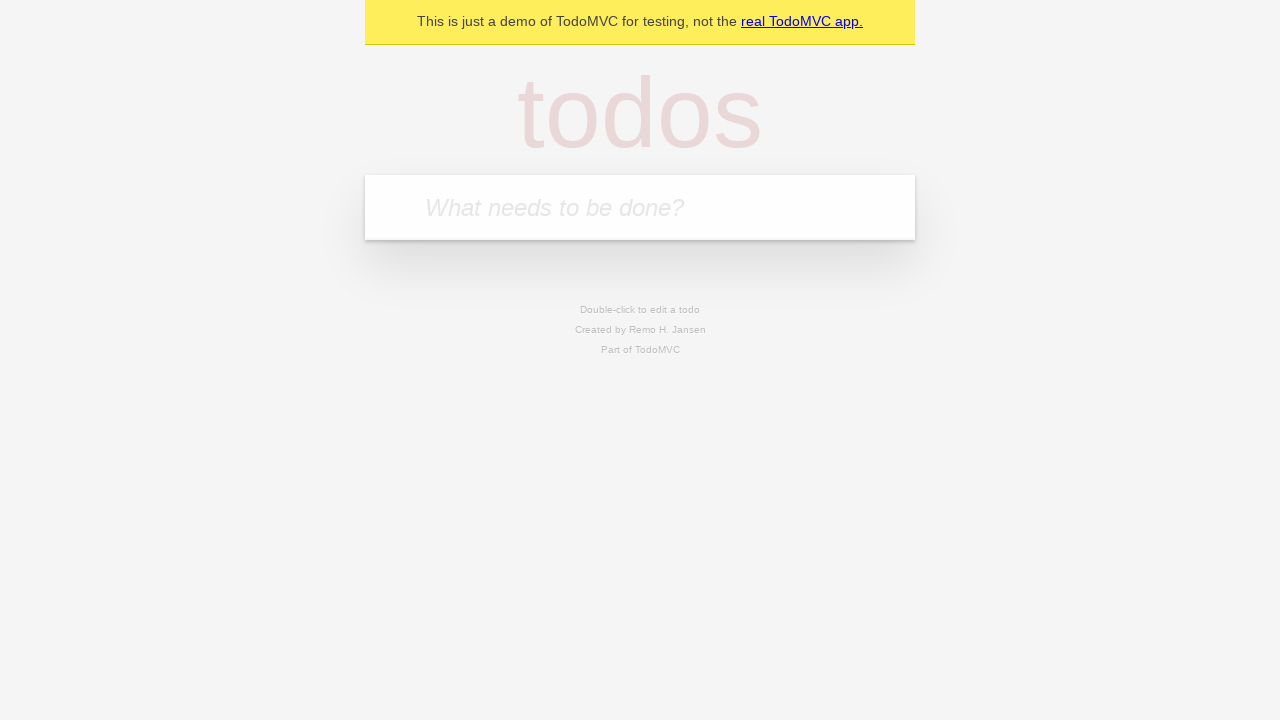

Filled input field with 'buy some cheese' on internal:attr=[placeholder="What needs to be done?"i]
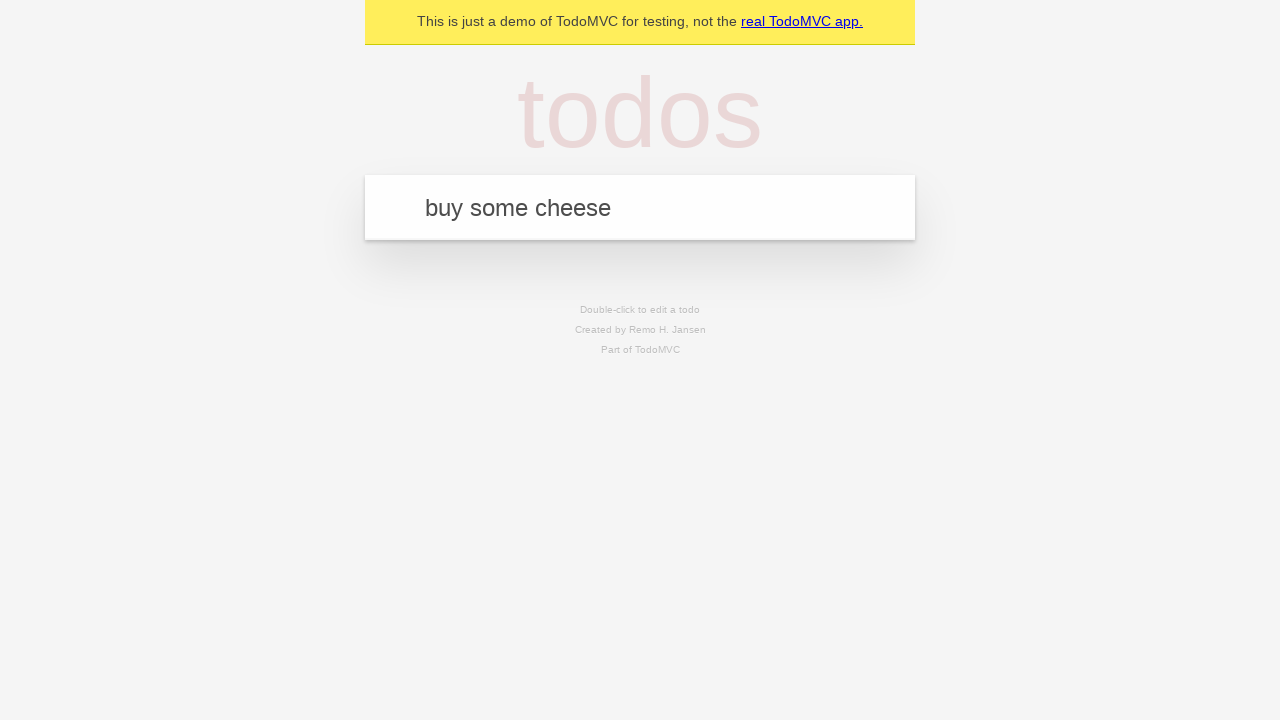

Pressed Enter to create todo item 'buy some cheese' on internal:attr=[placeholder="What needs to be done?"i]
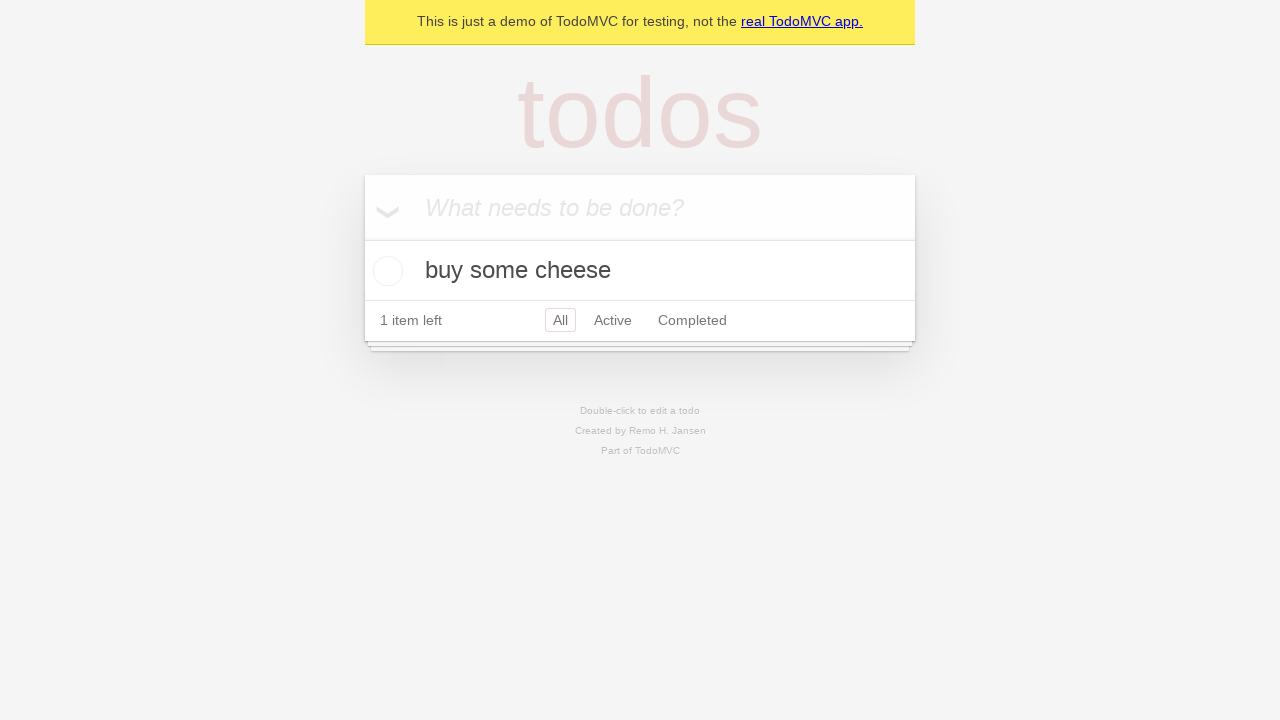

Filled input field with 'feed the cat' on internal:attr=[placeholder="What needs to be done?"i]
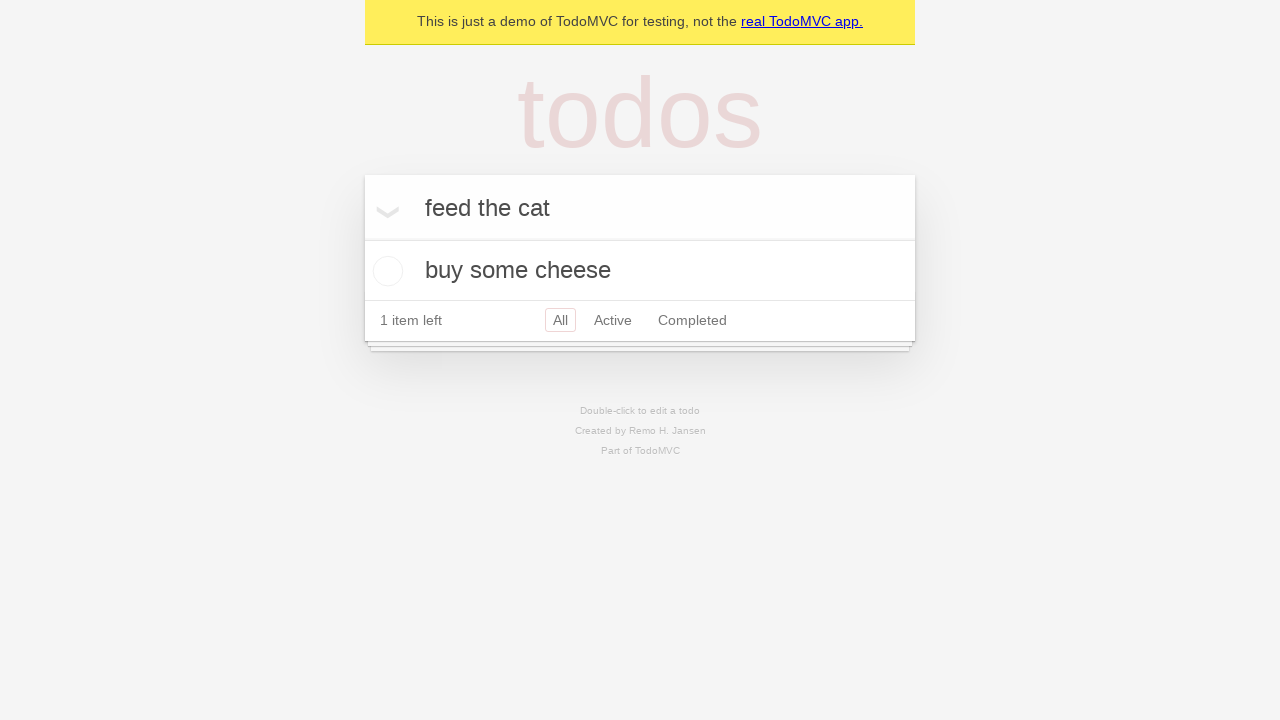

Pressed Enter to create todo item 'feed the cat' on internal:attr=[placeholder="What needs to be done?"i]
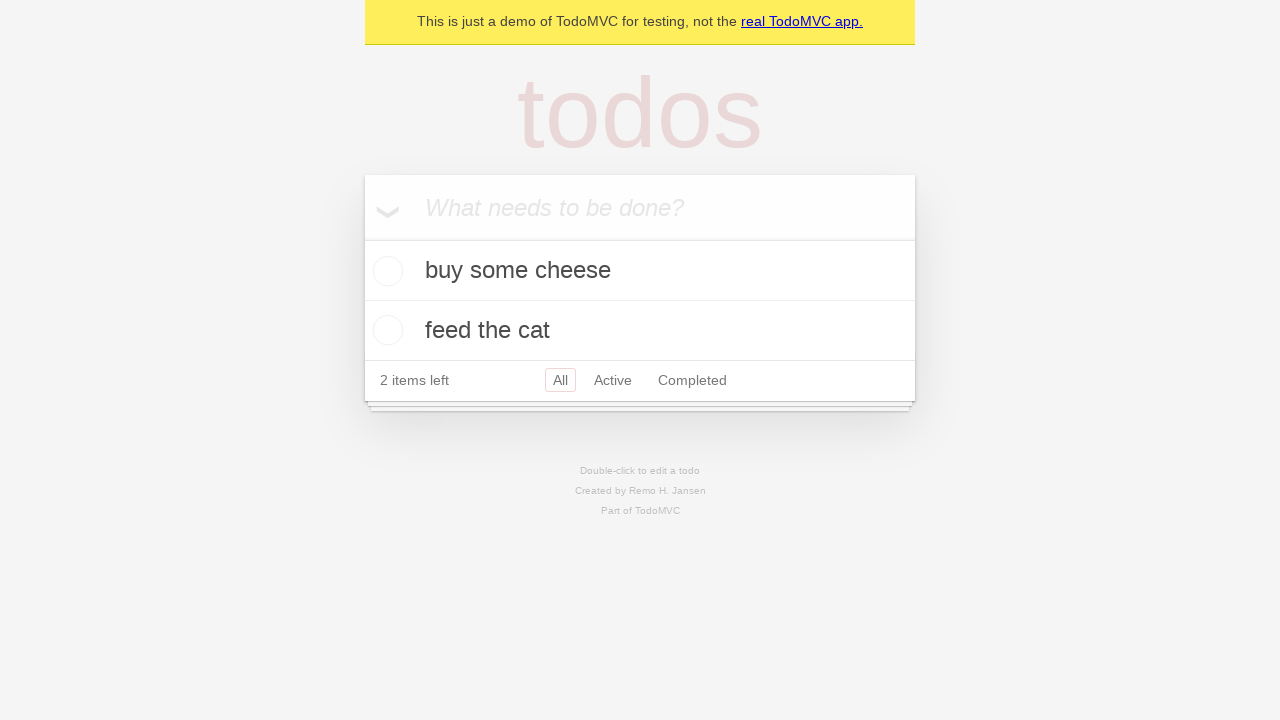

Located the first todo item
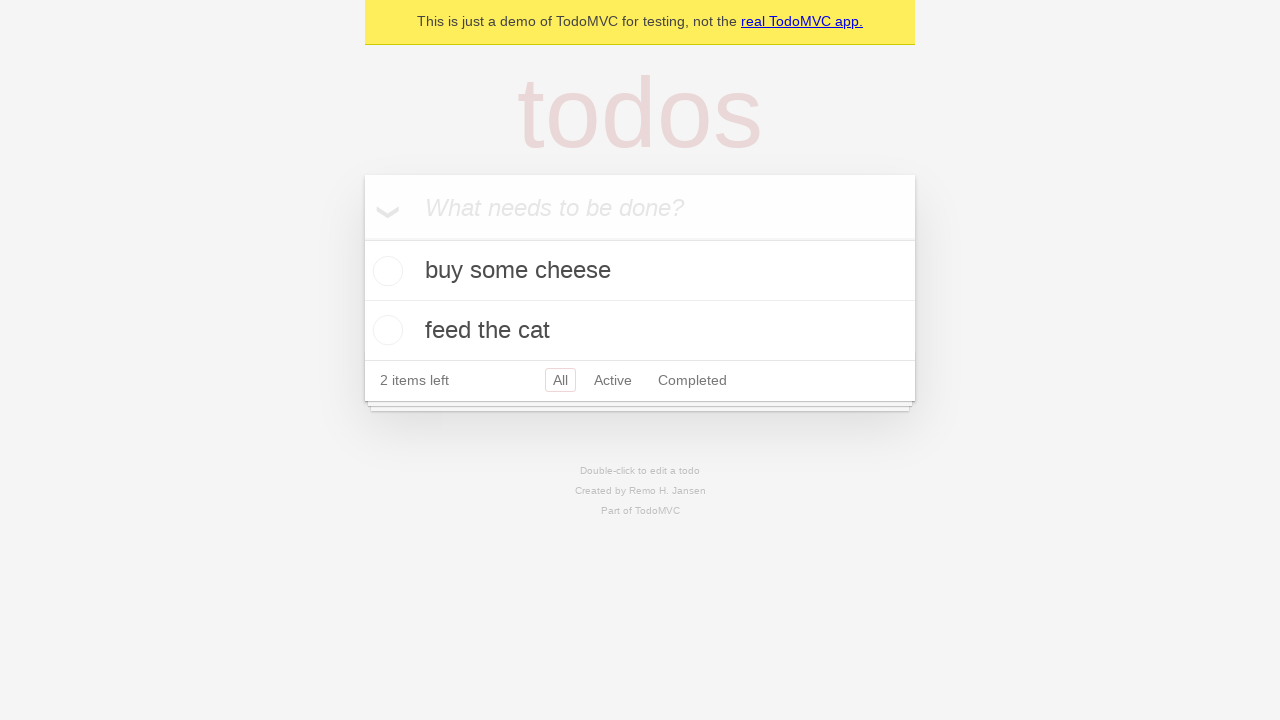

Located the checkbox for the first todo item
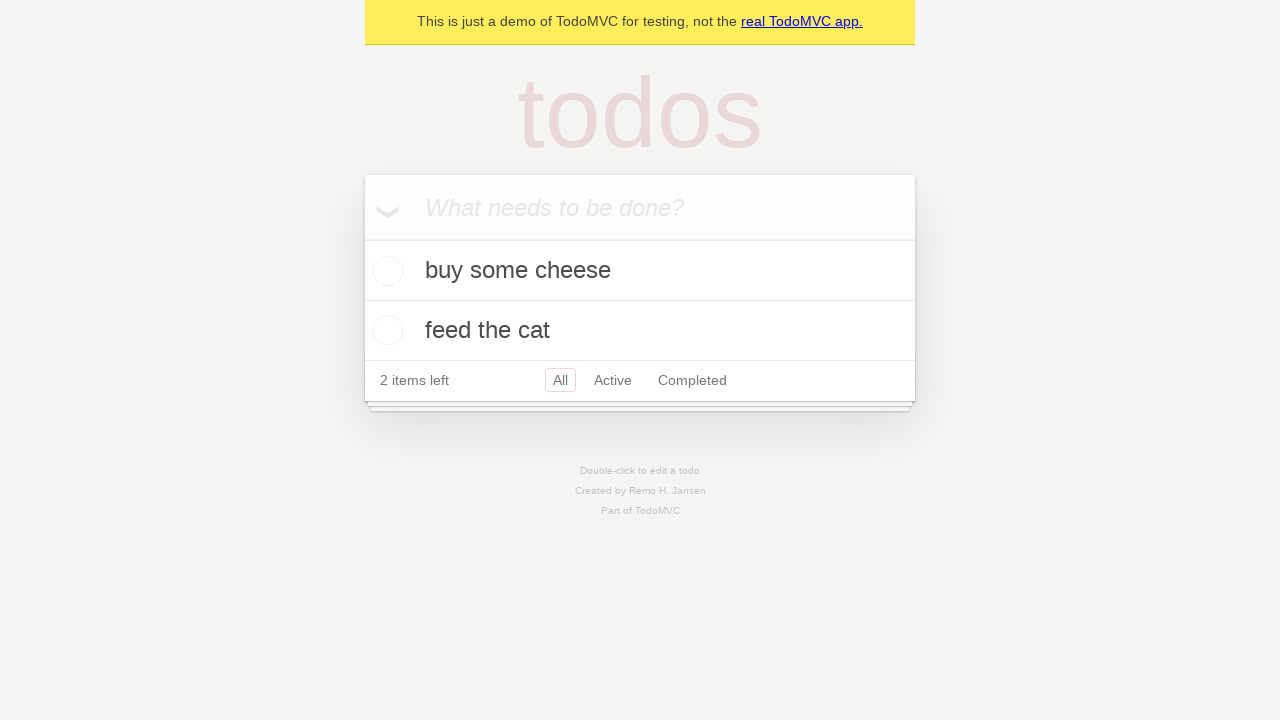

Checked the first todo item to mark it complete at (385, 271) on internal:testid=[data-testid="todo-item"s] >> nth=0 >> internal:role=checkbox
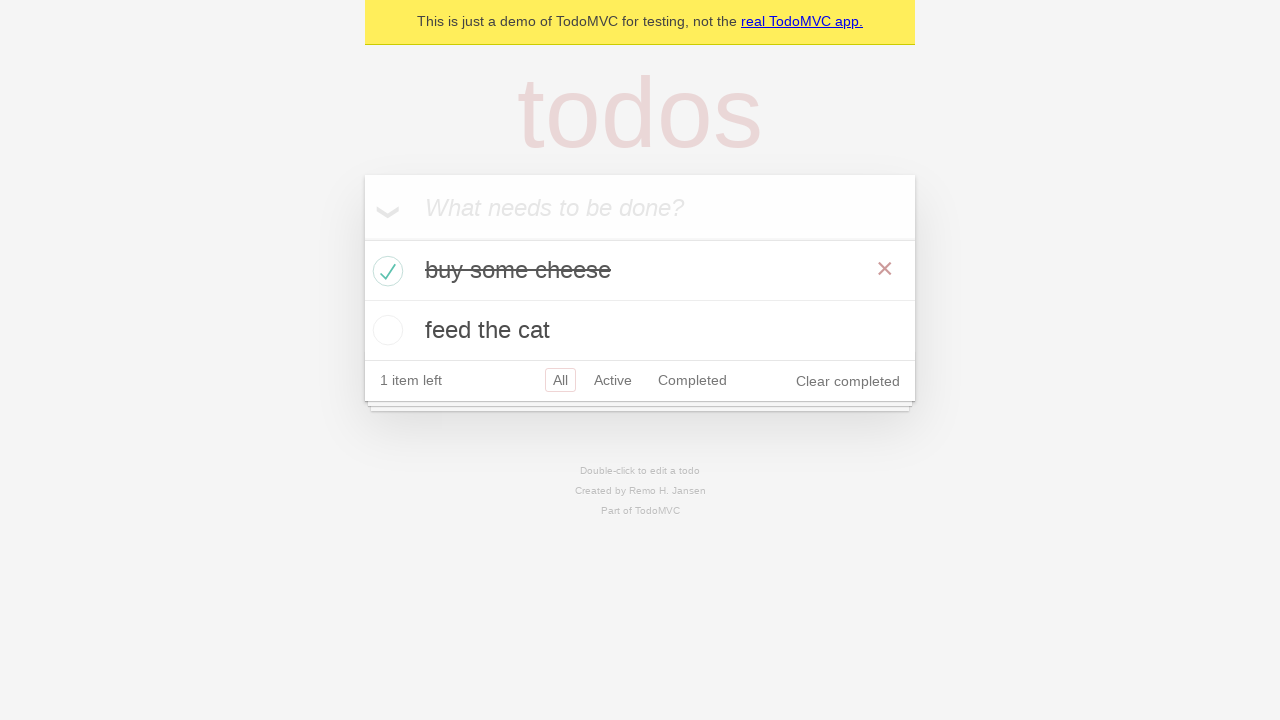

Unchecked the first todo item to mark it incomplete at (385, 271) on internal:testid=[data-testid="todo-item"s] >> nth=0 >> internal:role=checkbox
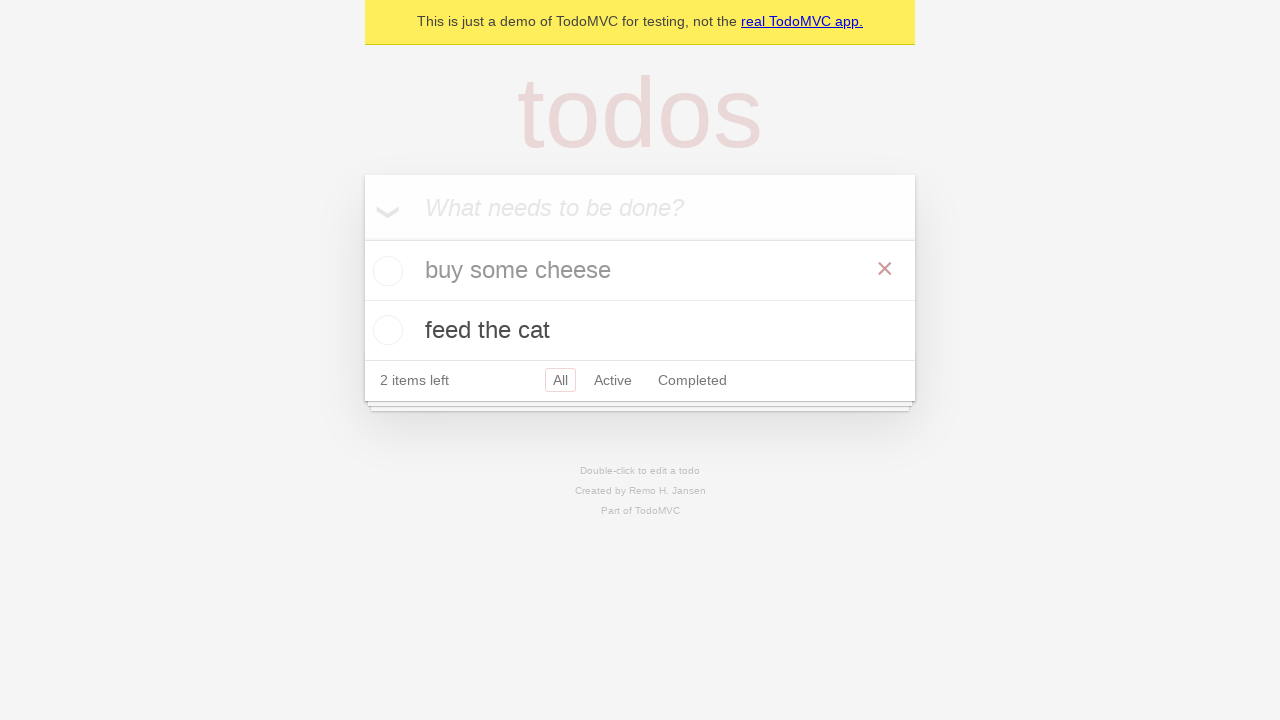

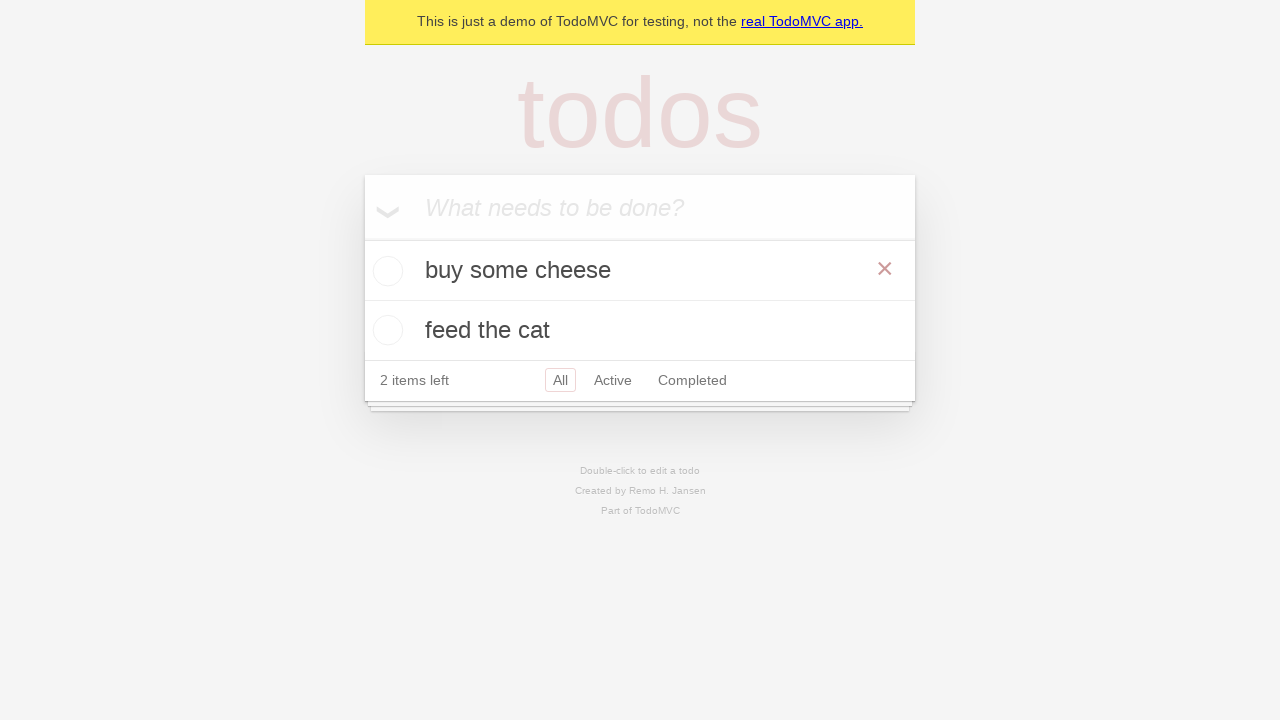